Tests UI controls on a practice login page including selecting from a dropdown, clicking and verifying checkboxes, and validating element attributes

Starting URL: https://rahulshettyacademy.com/loginpagePractise/

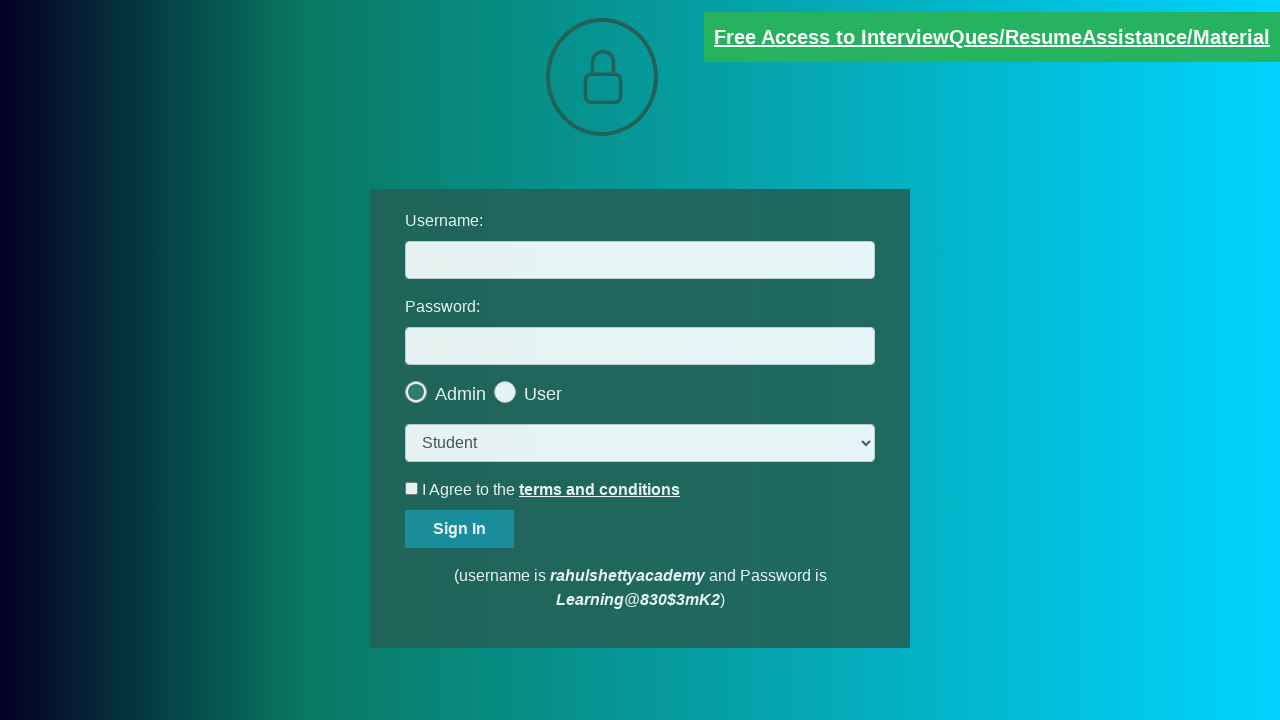

Selected 'teach' option from dropdown on select.form-control
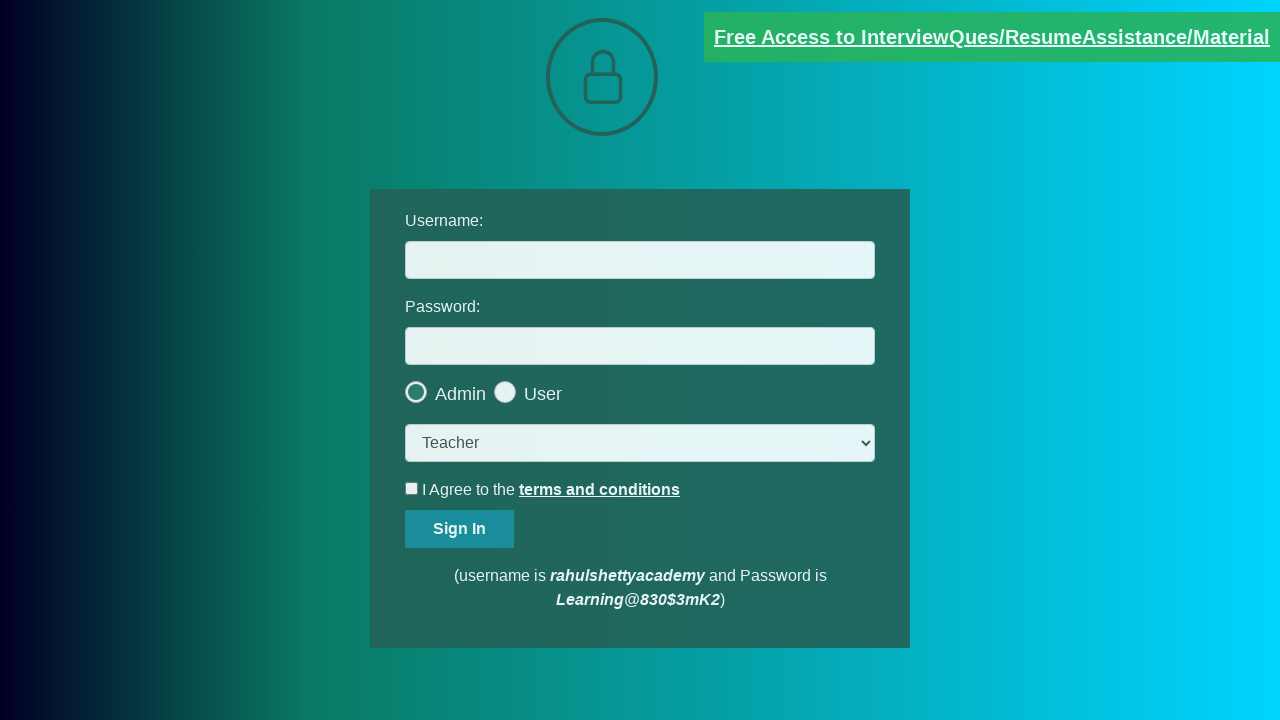

Clicked user checkbox at (568, 387) on [value='user']
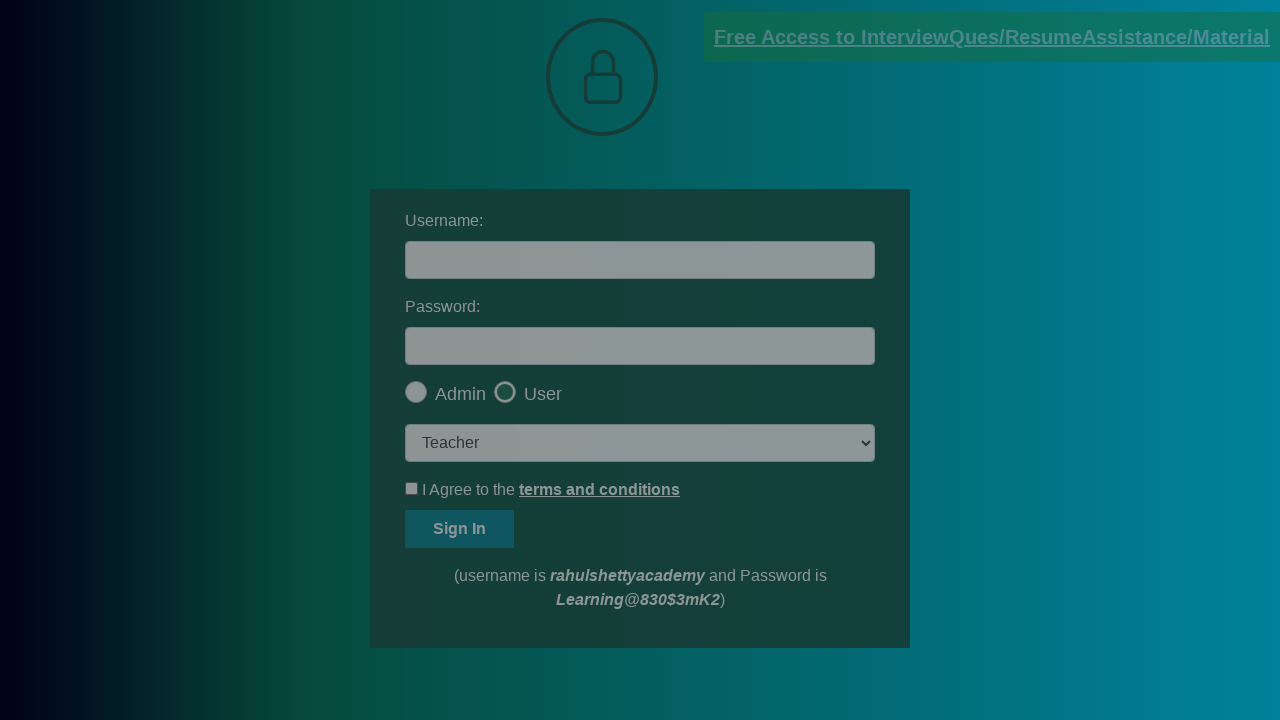

Clicked OK button on popup at (698, 144) on #okayBtn
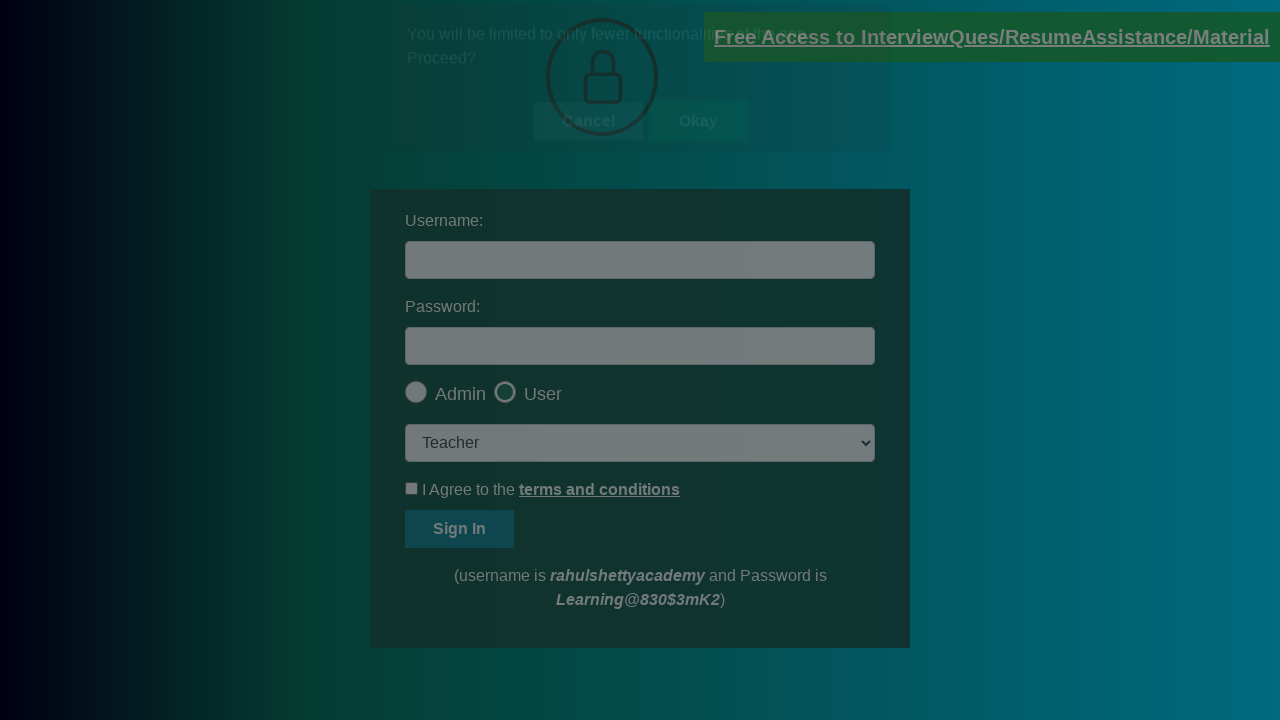

Verified user checkbox is checked
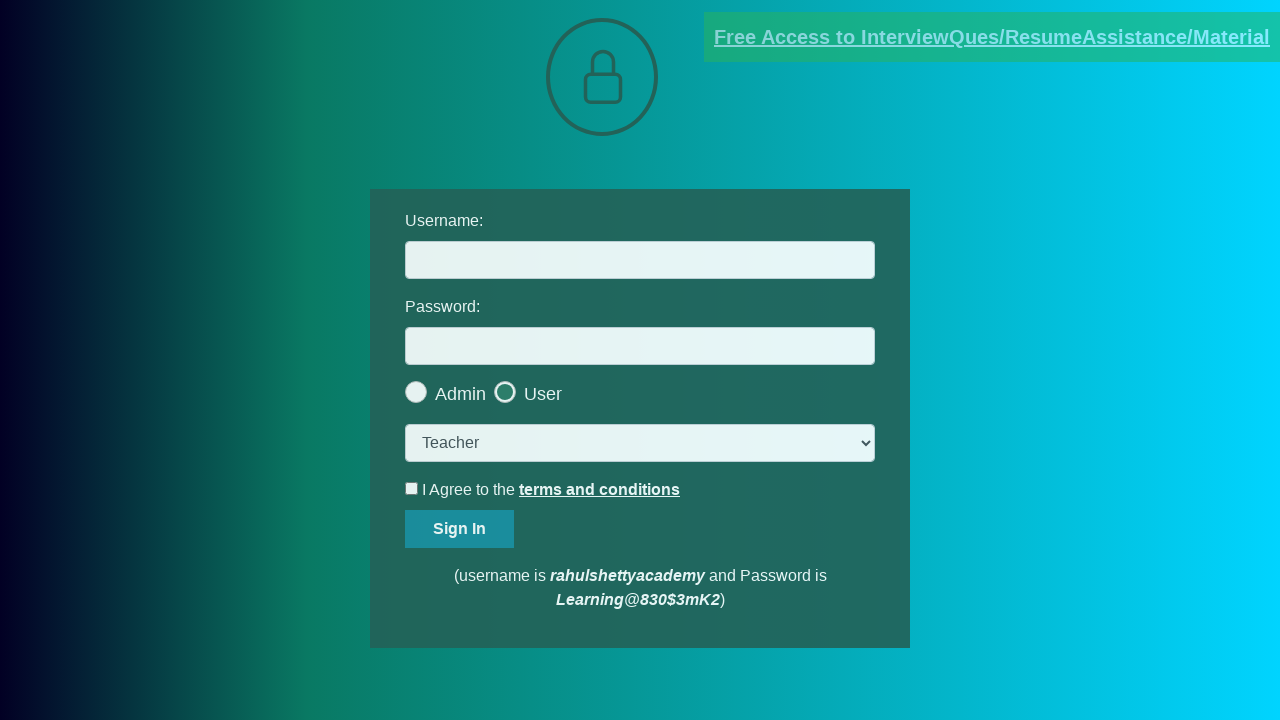

Clicked terms checkbox at (412, 488) on #terms
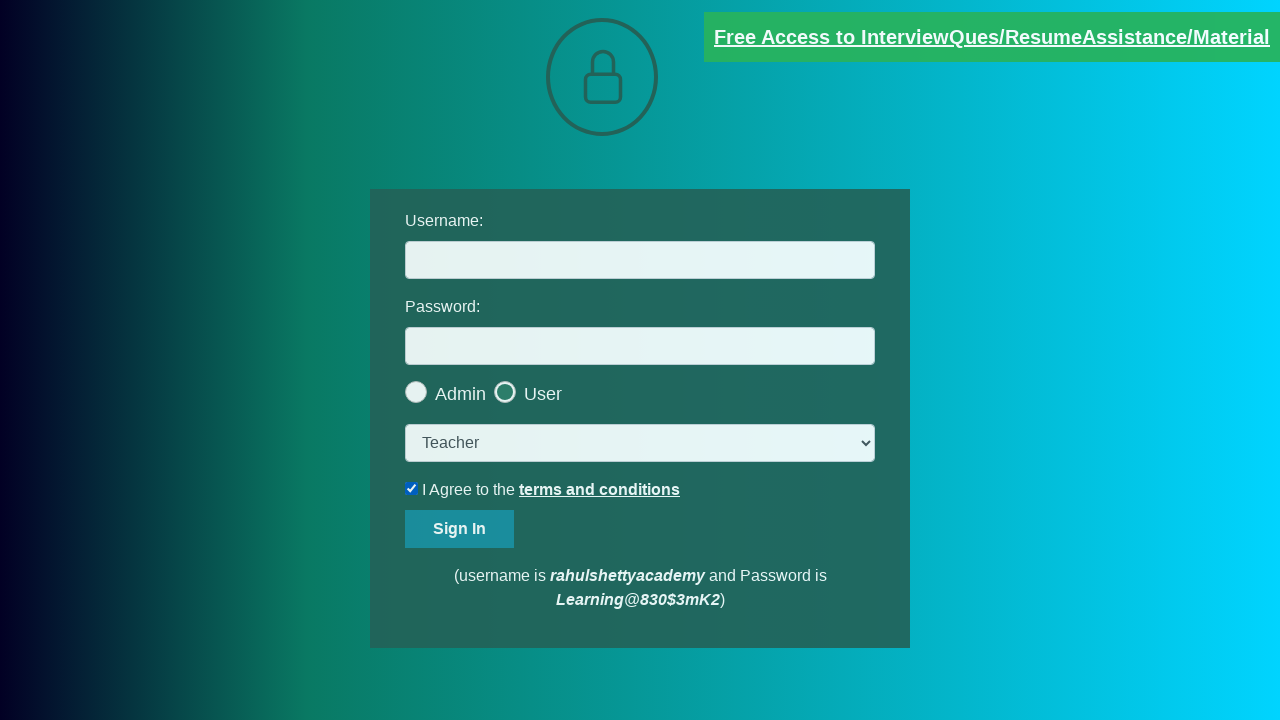

Verified terms checkbox is checked
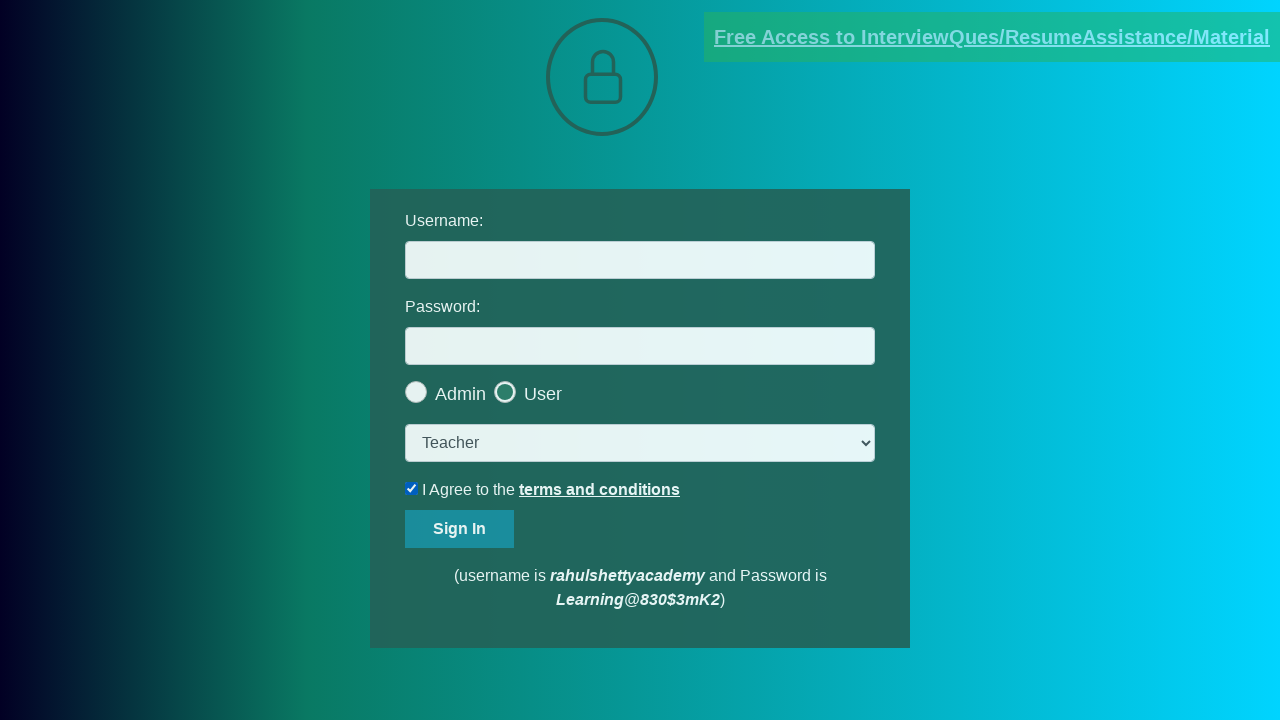

Unchecked terms checkbox at (412, 488) on #terms
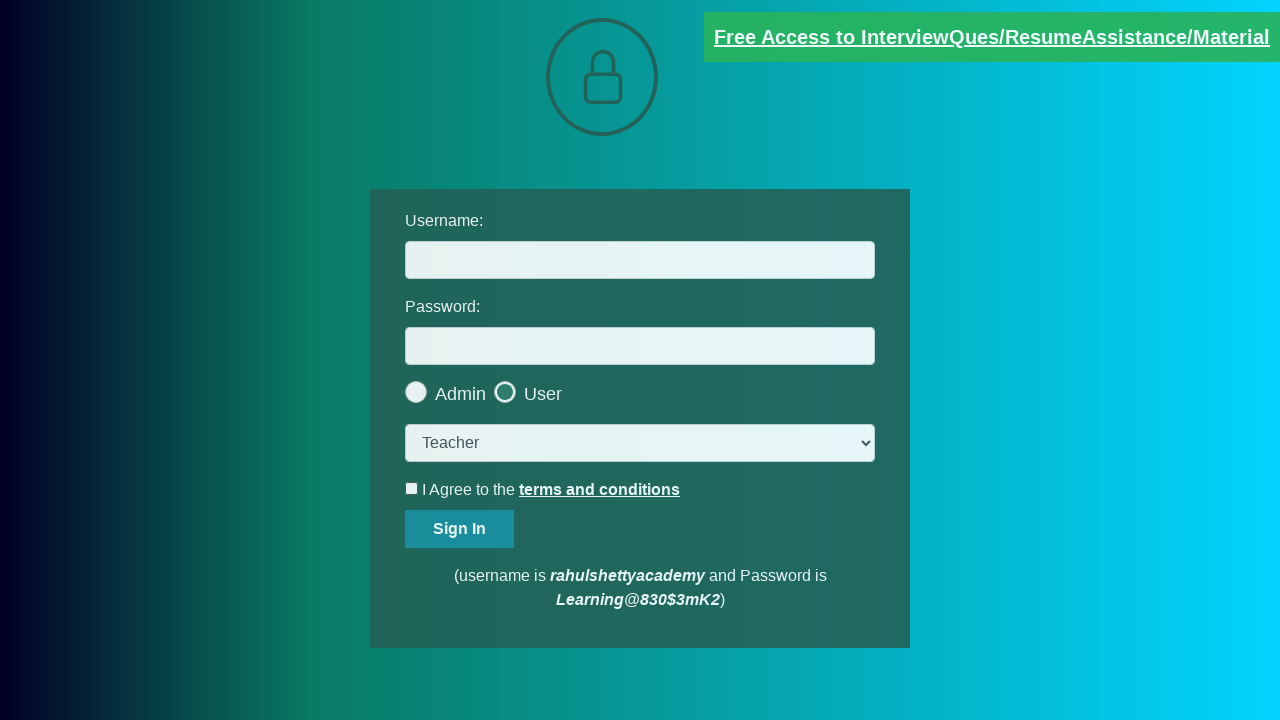

Verified terms checkbox is unchecked
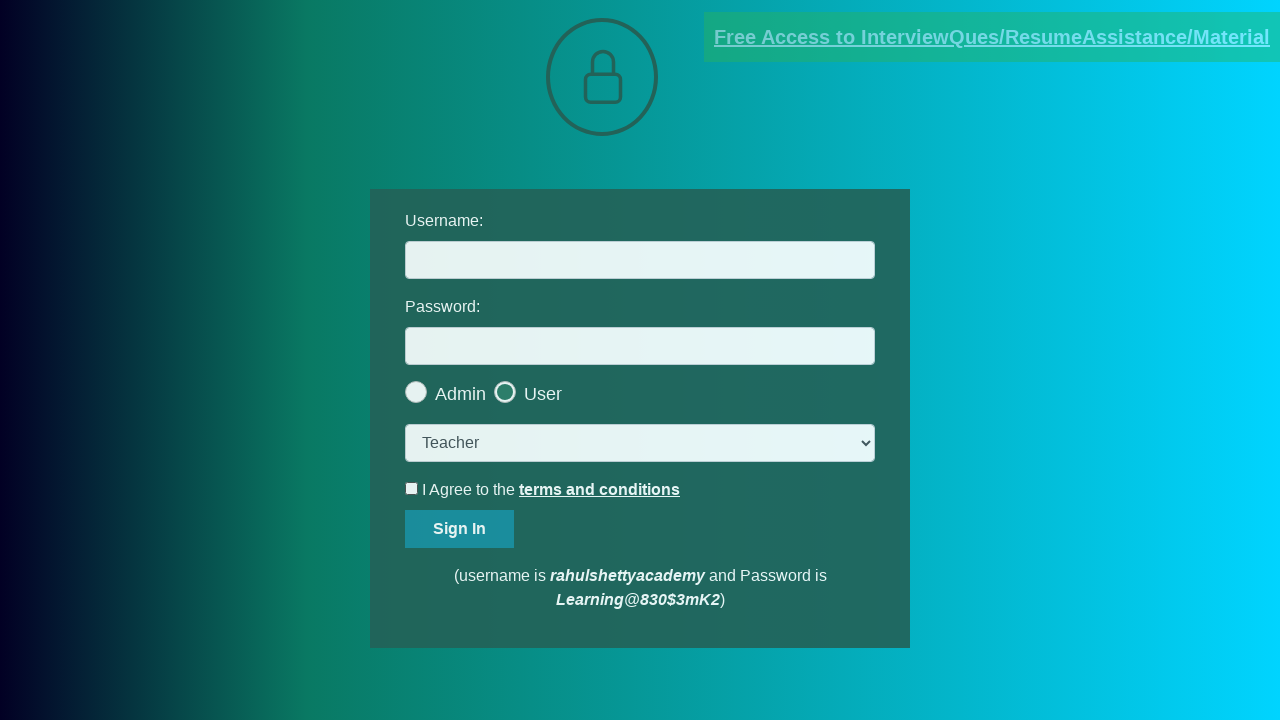

Verified documents request link has 'blinkingText' class attribute
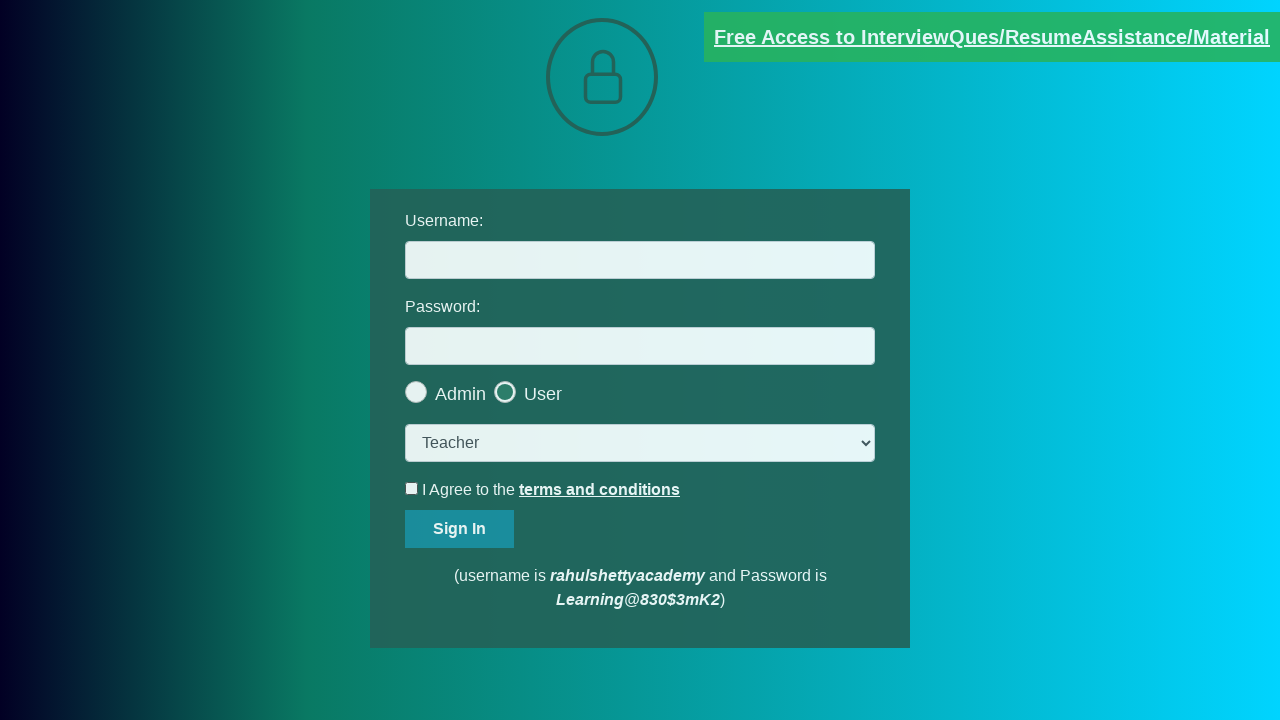

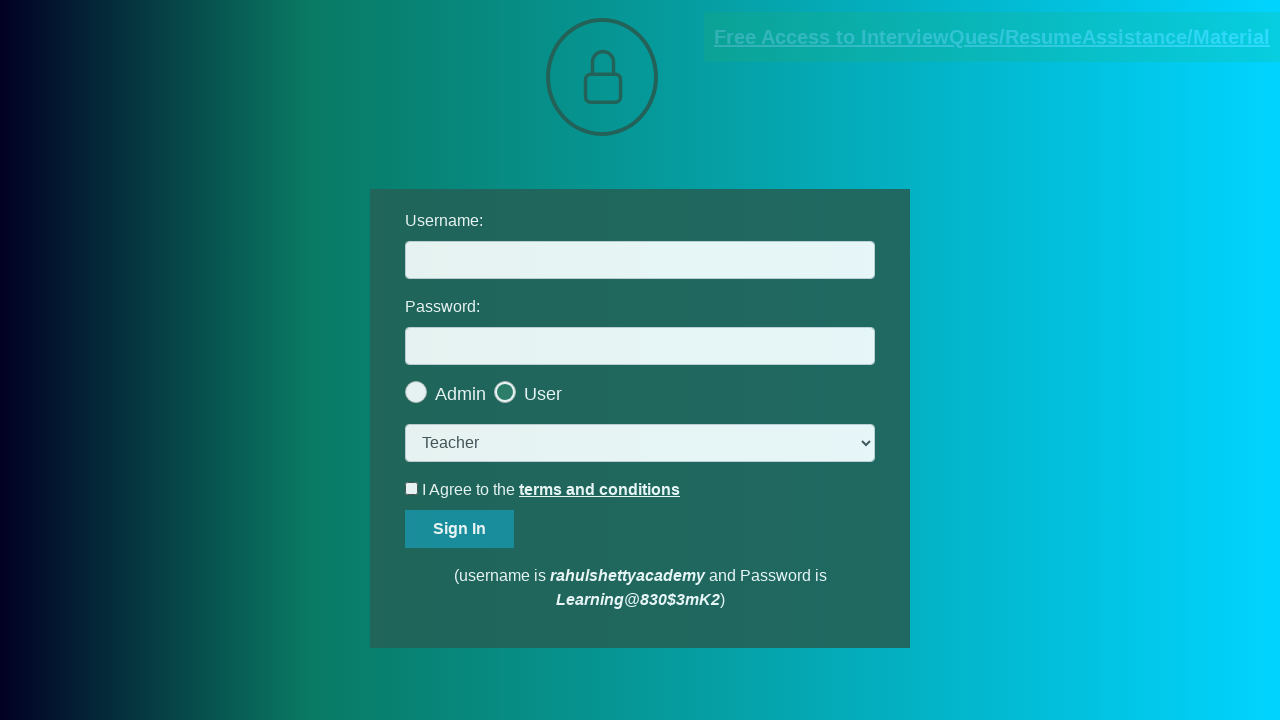